Tests interaction with a practice form by locating an element, clicking at specific coordinates, and using keyboard navigation (arrow down and enter keys) to interact with form elements.

Starting URL: https://demoqa.com/automation-practice-form

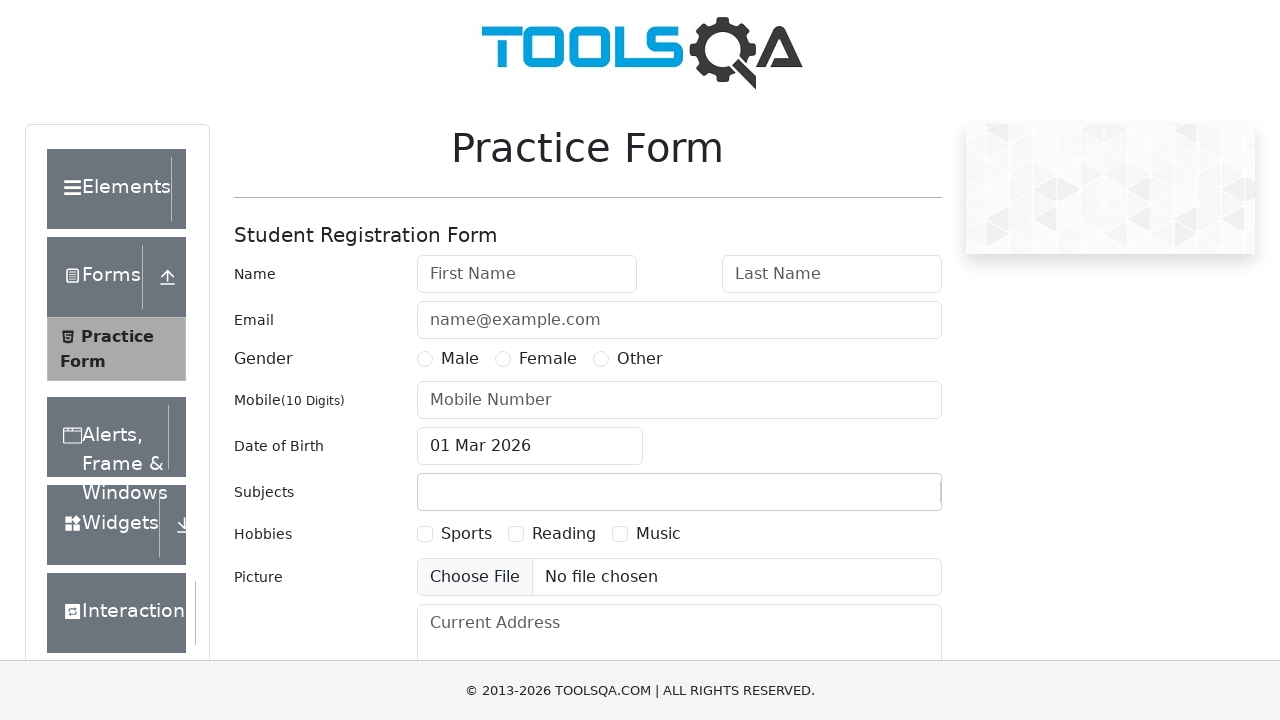

Located lastName element
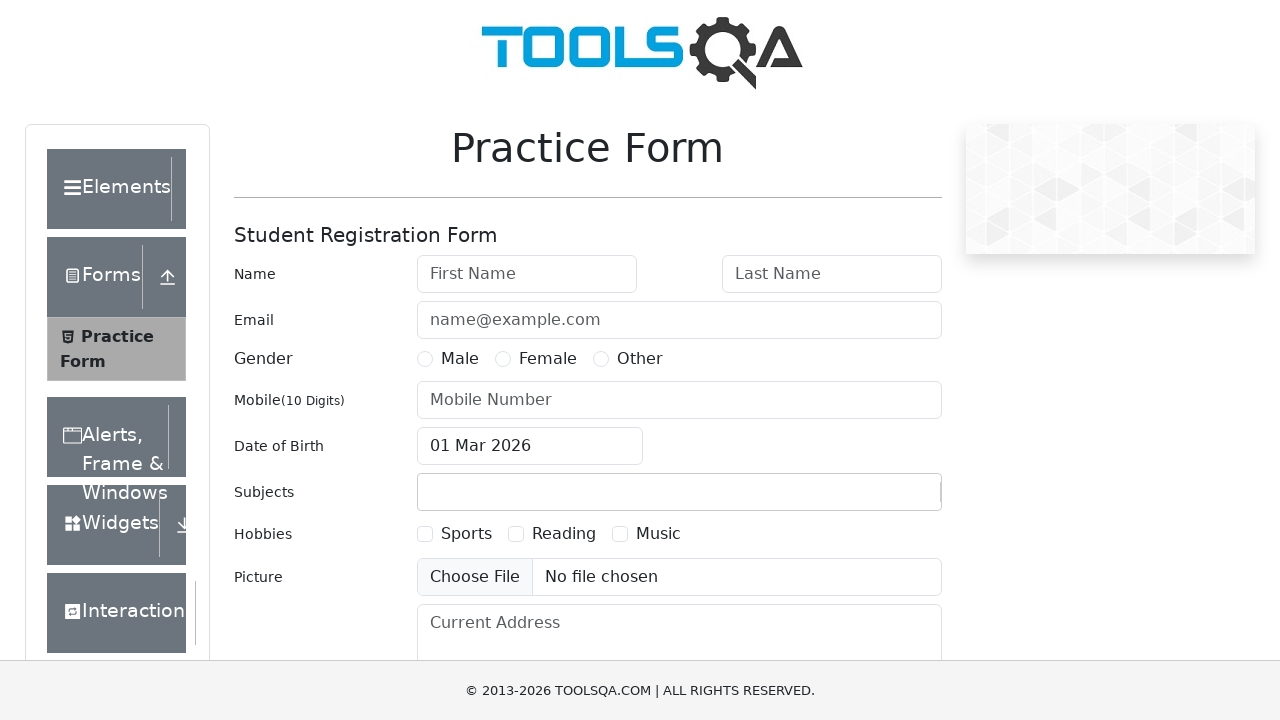

Waited for lastName element to become visible
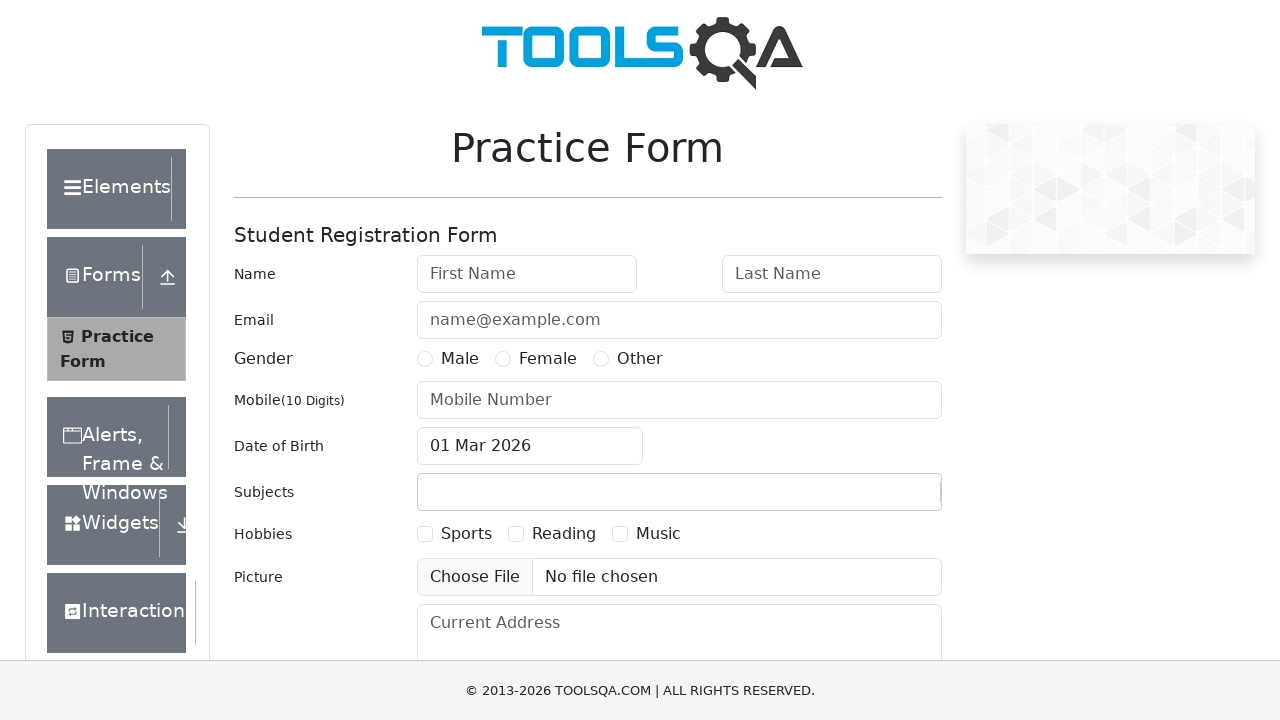

Retrieved bounding box of lastName element
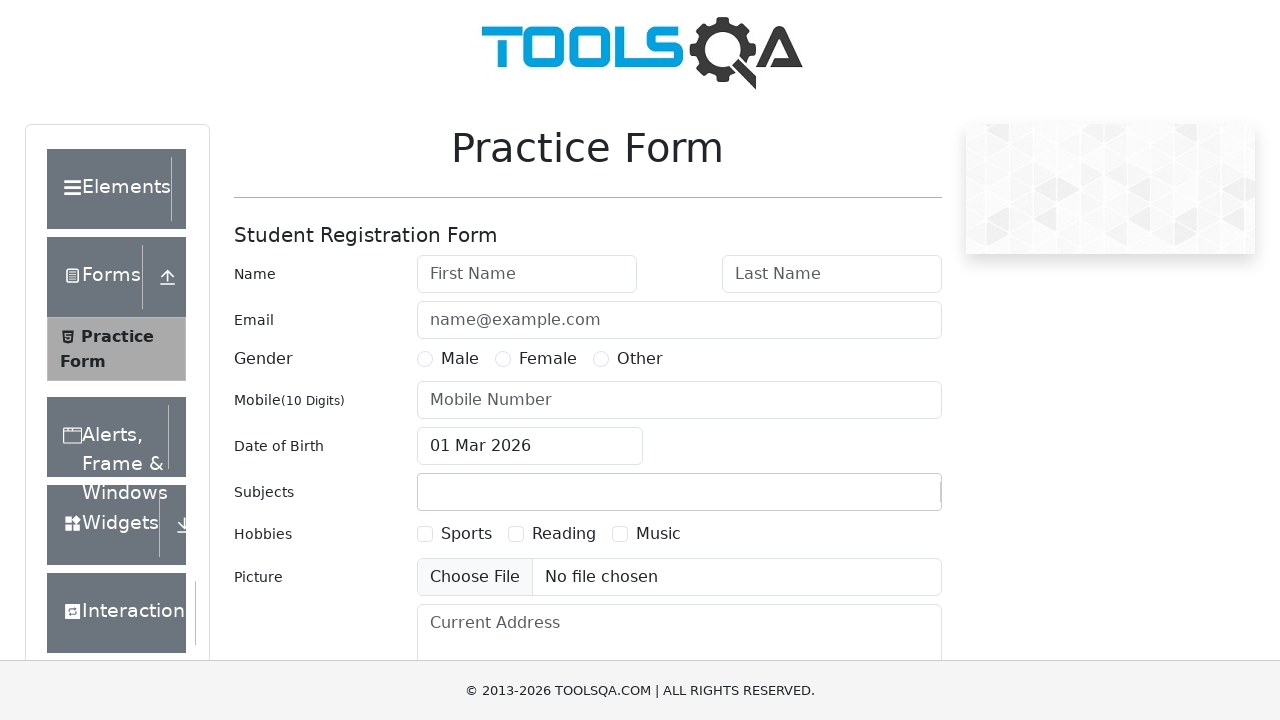

Moved mouse to coordinates (880, 268) at (880, 268)
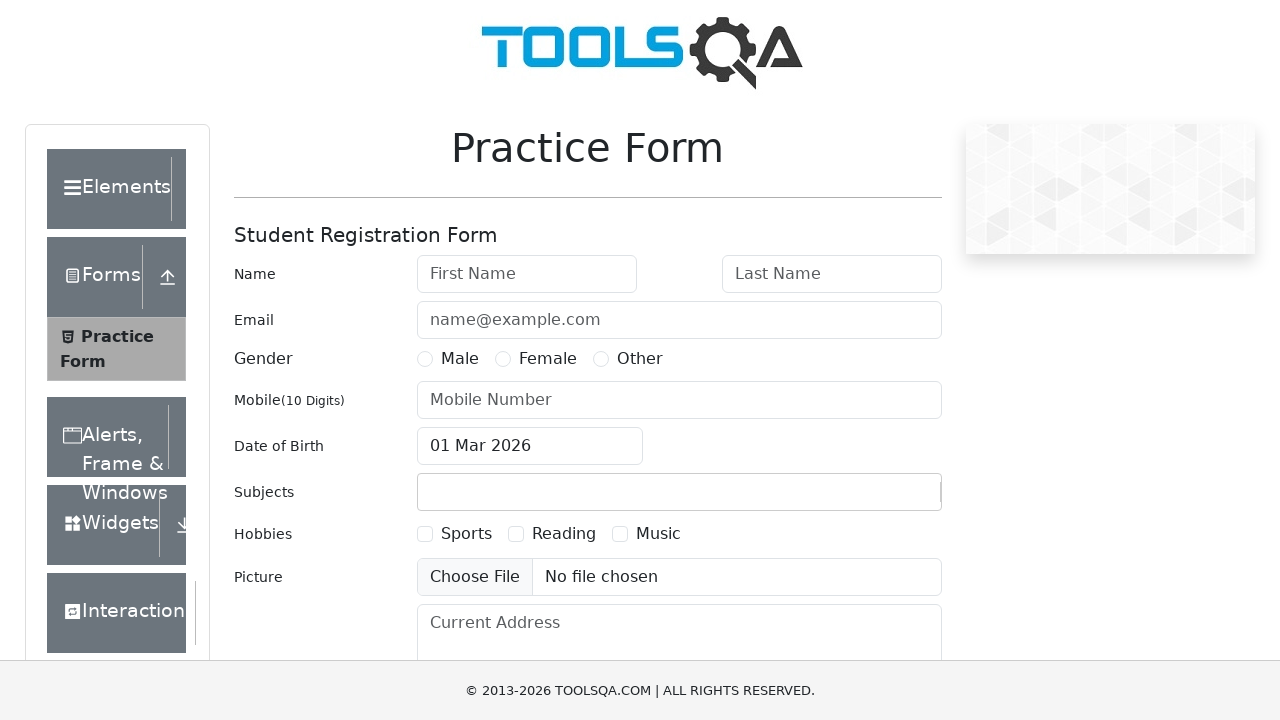

Waited 1500ms after mouse movement
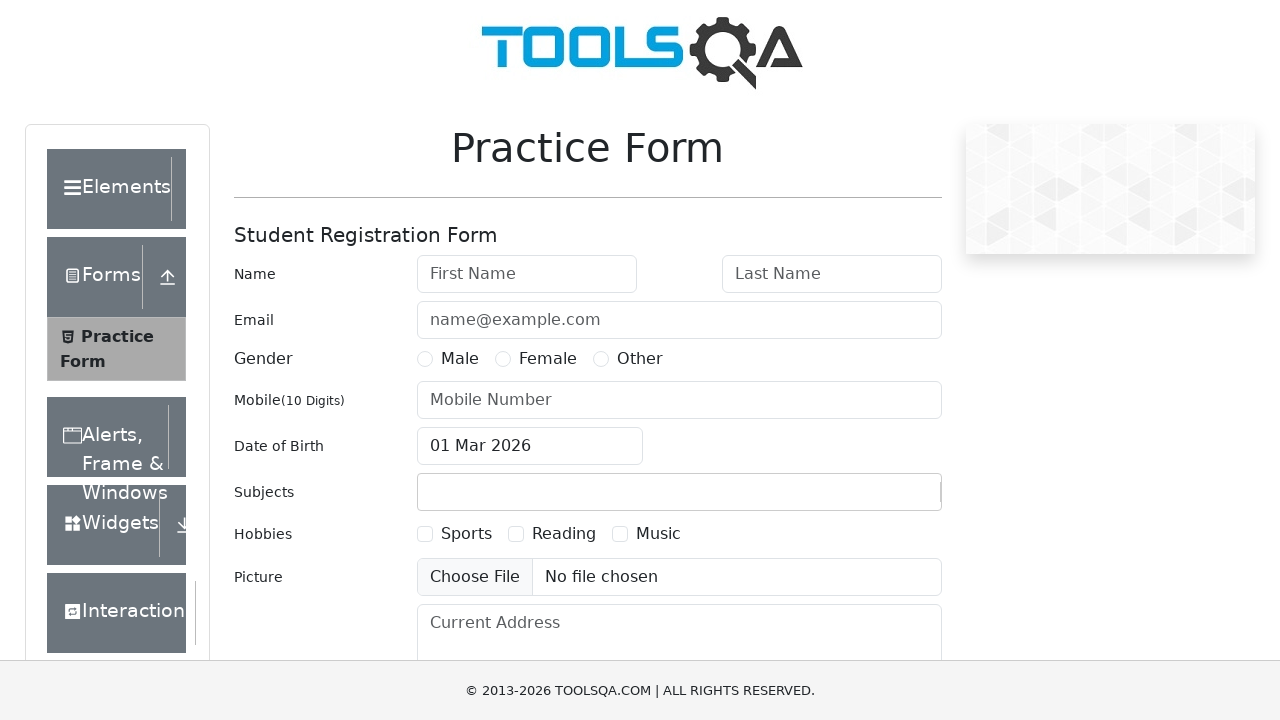

Clicked at coordinates (880, 268) at (880, 268)
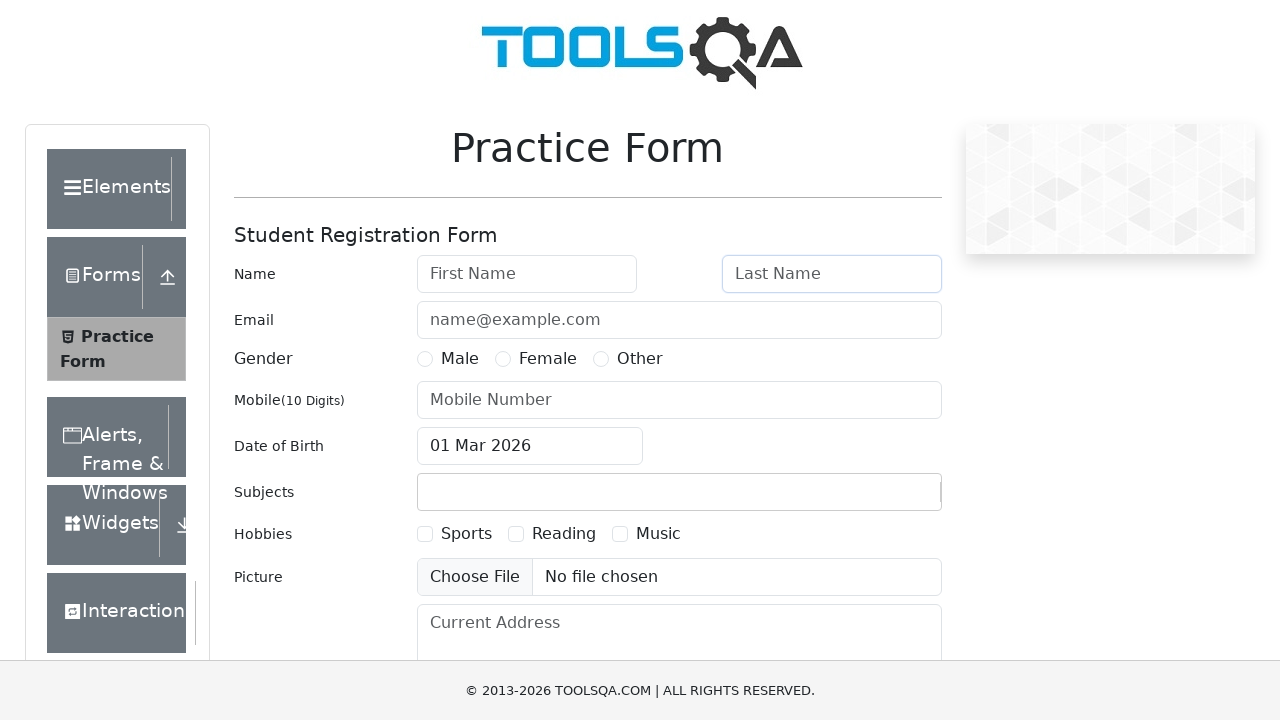

Waited 1500ms after mouse click
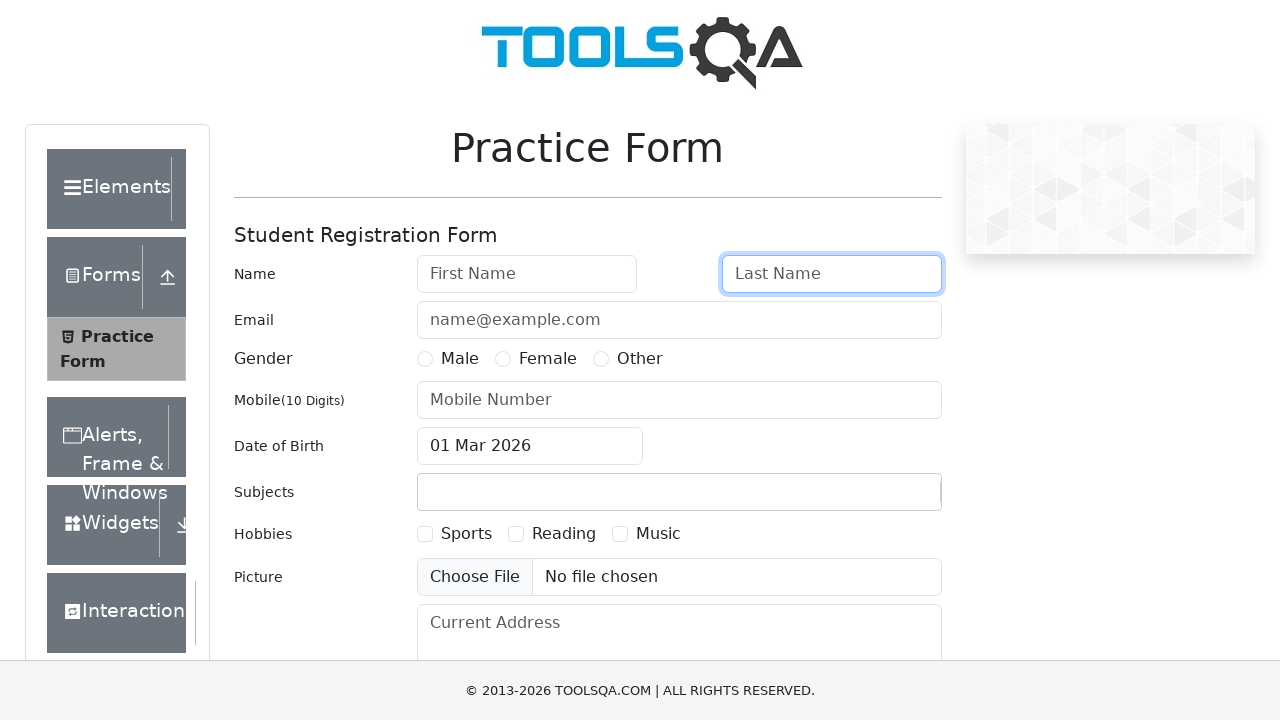

Pressed ArrowDown key to navigate form elements
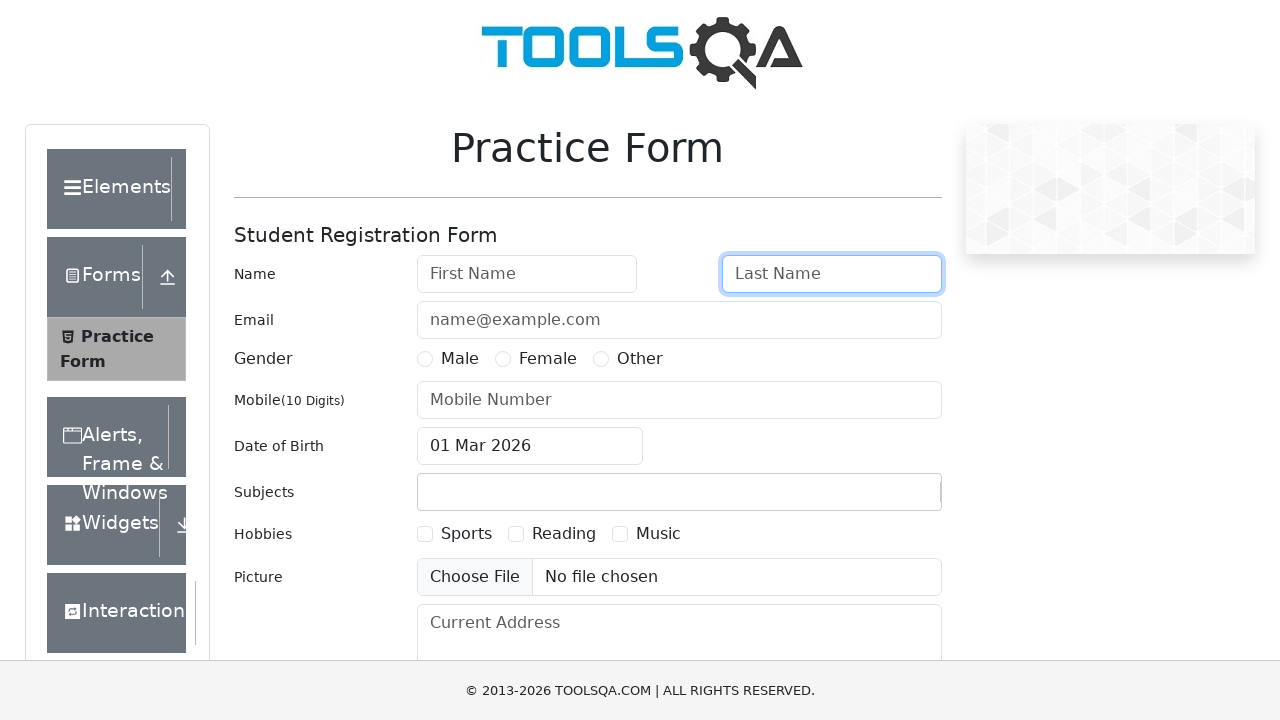

Waited 2000ms after pressing ArrowDown key
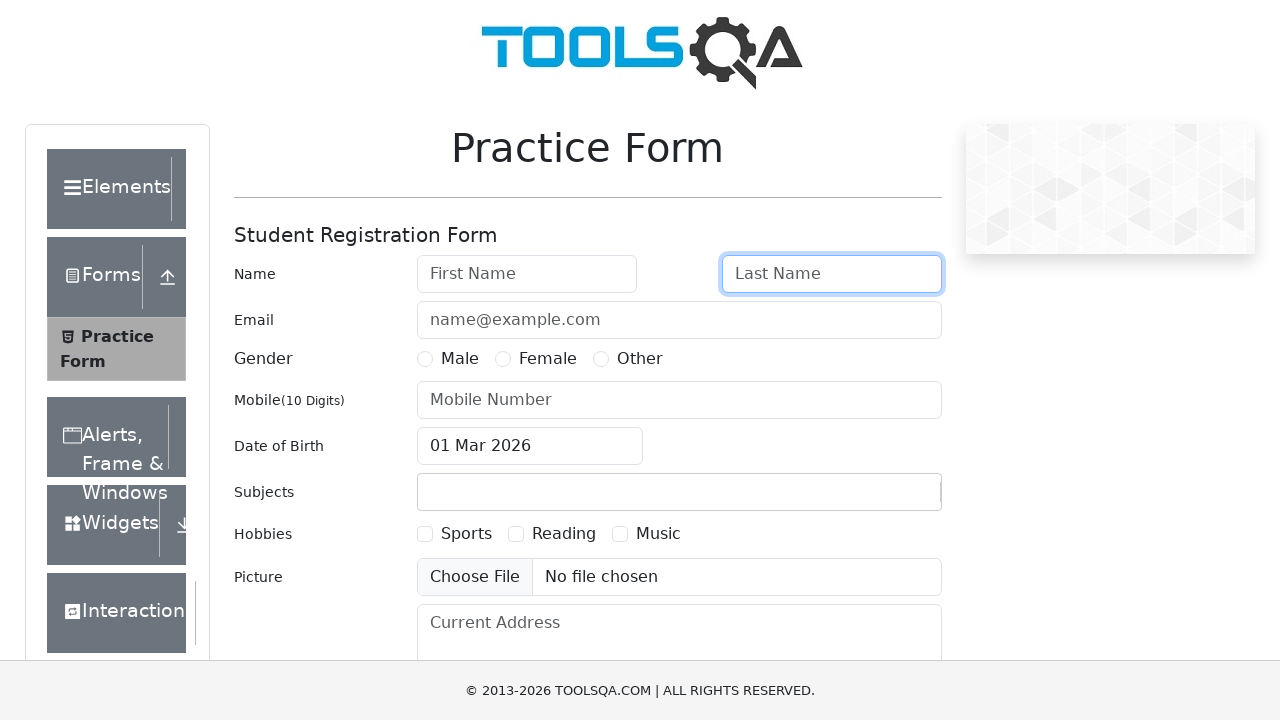

Pressed Enter key to confirm form selection
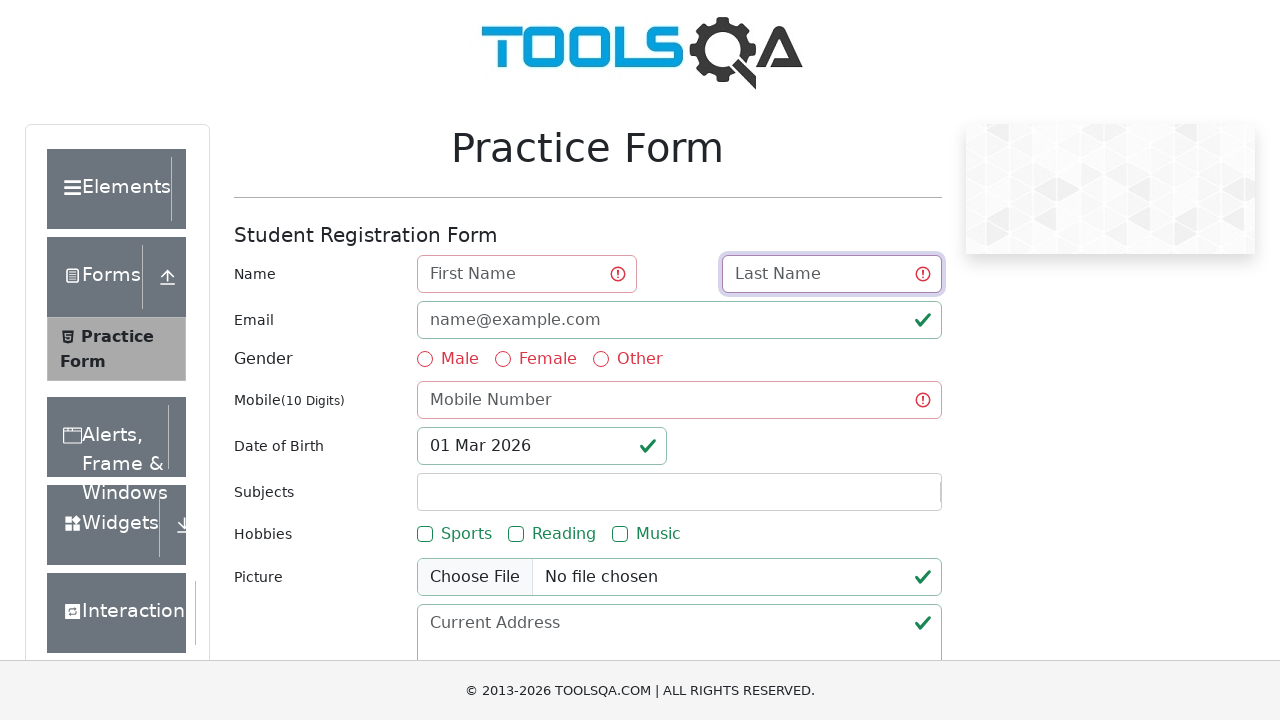

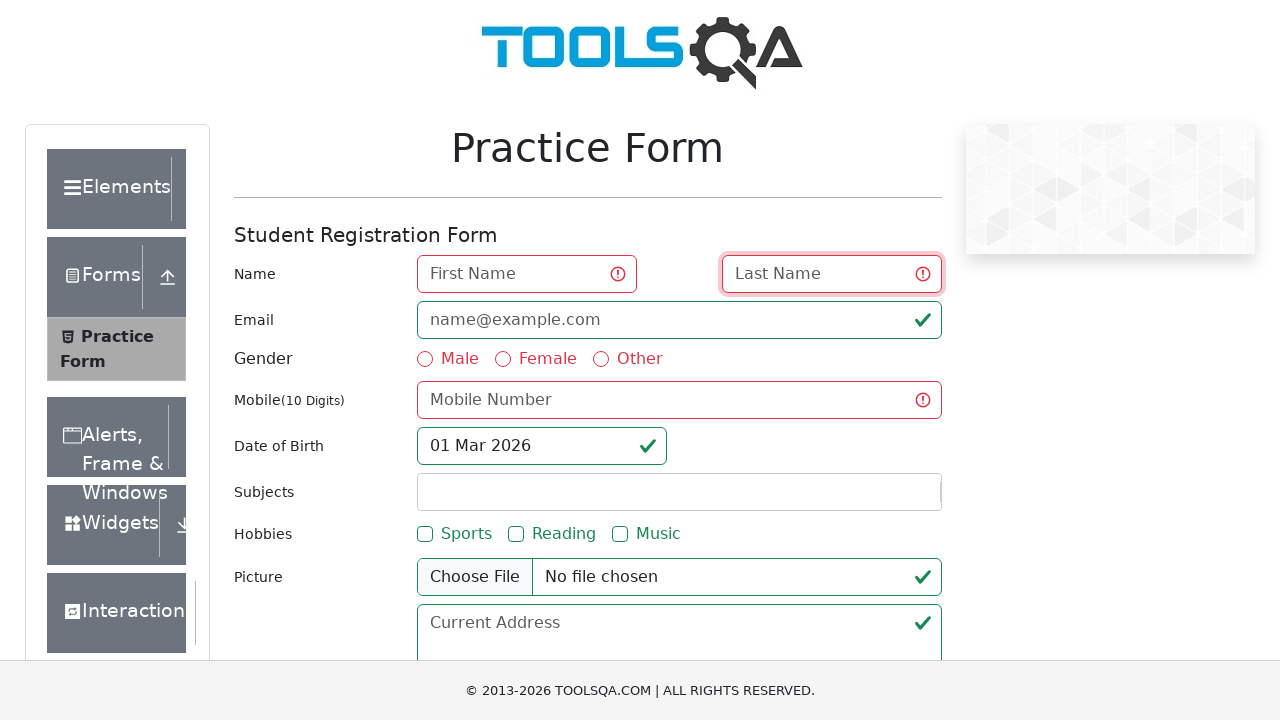